Tests that an error message appears with the correct color when attempting to login with invalid credentials on Salesforce login page

Starting URL: https://login.salesforce.com/

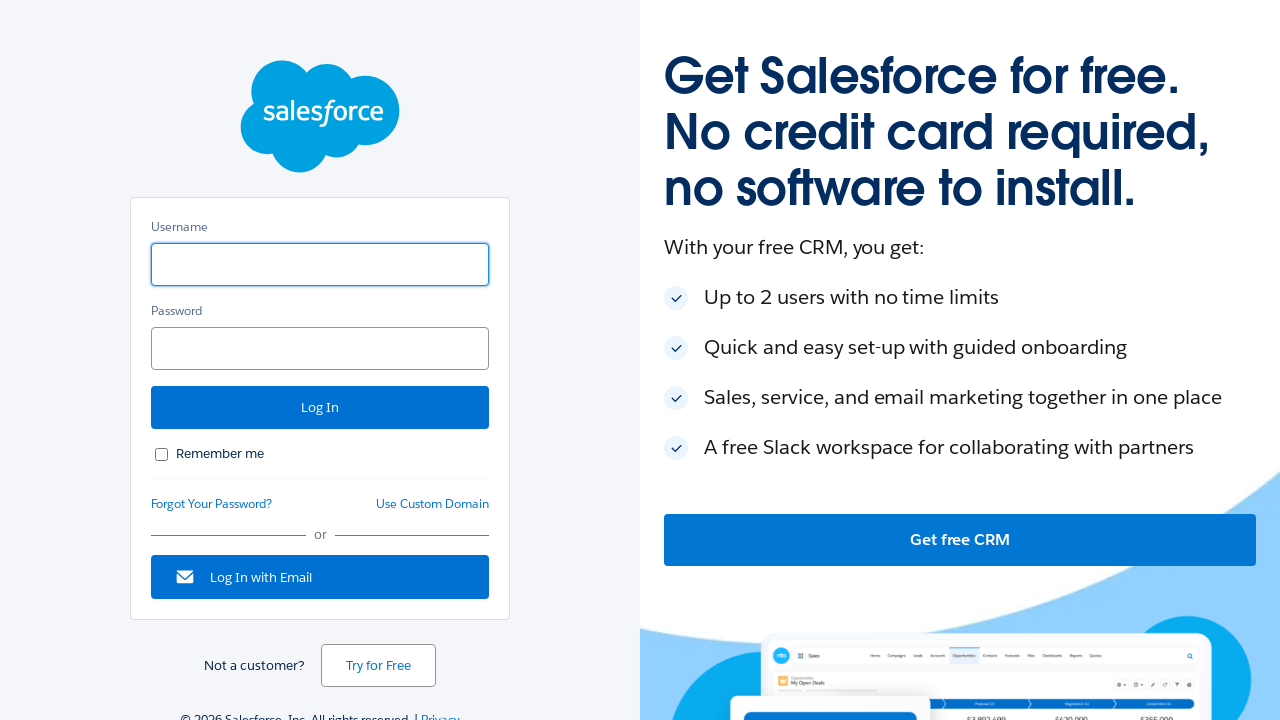

Filled username field with invalid credentials 'aaaaa' on input#username
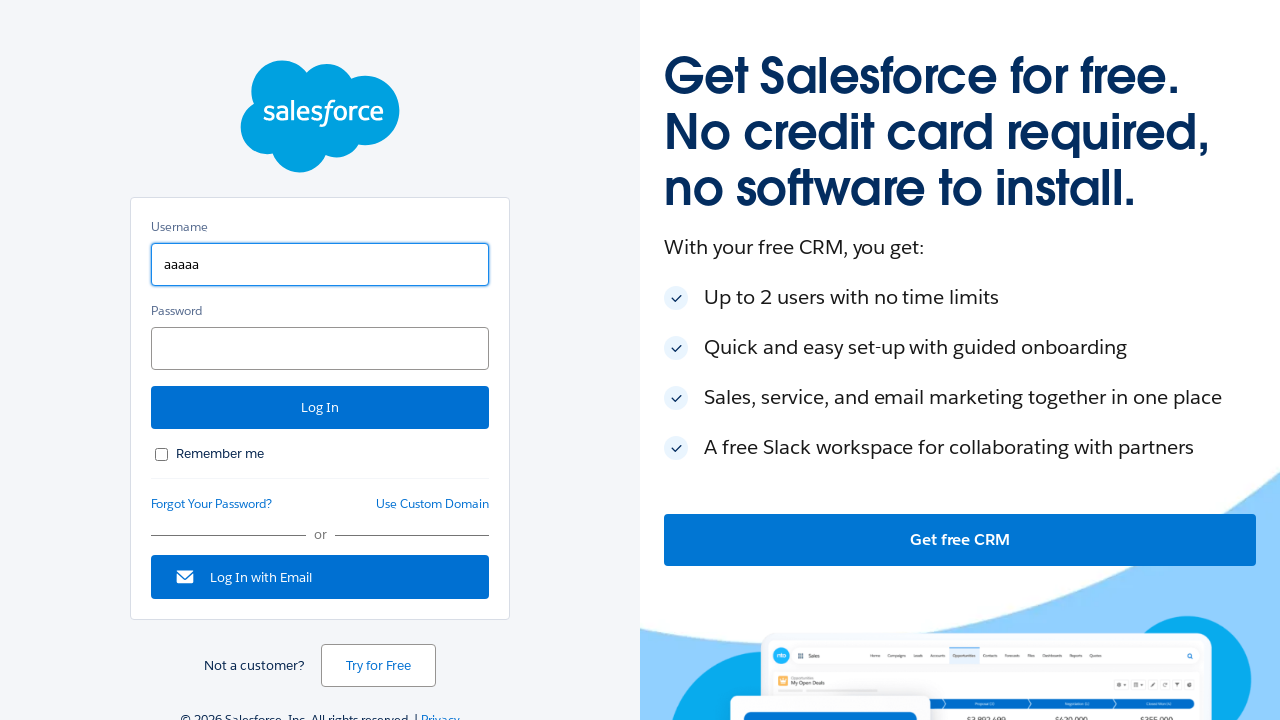

Clicked login button at (320, 408) on input#Login
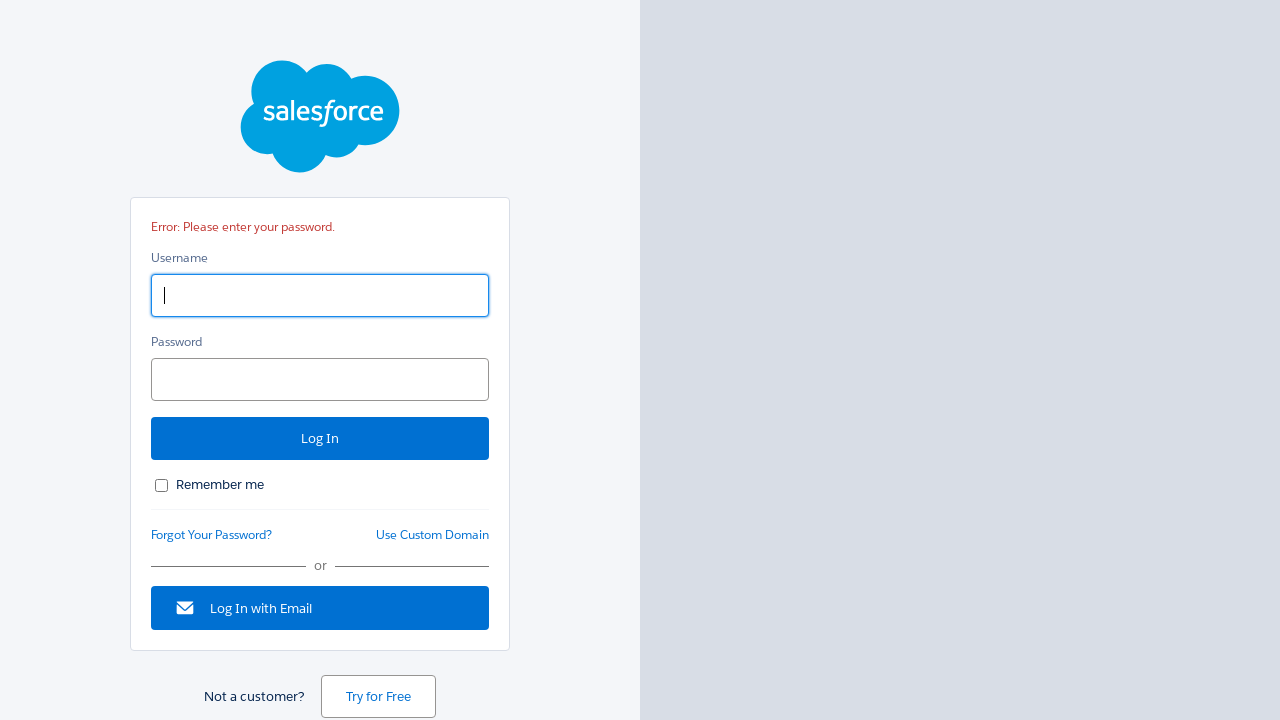

Error message appeared on page
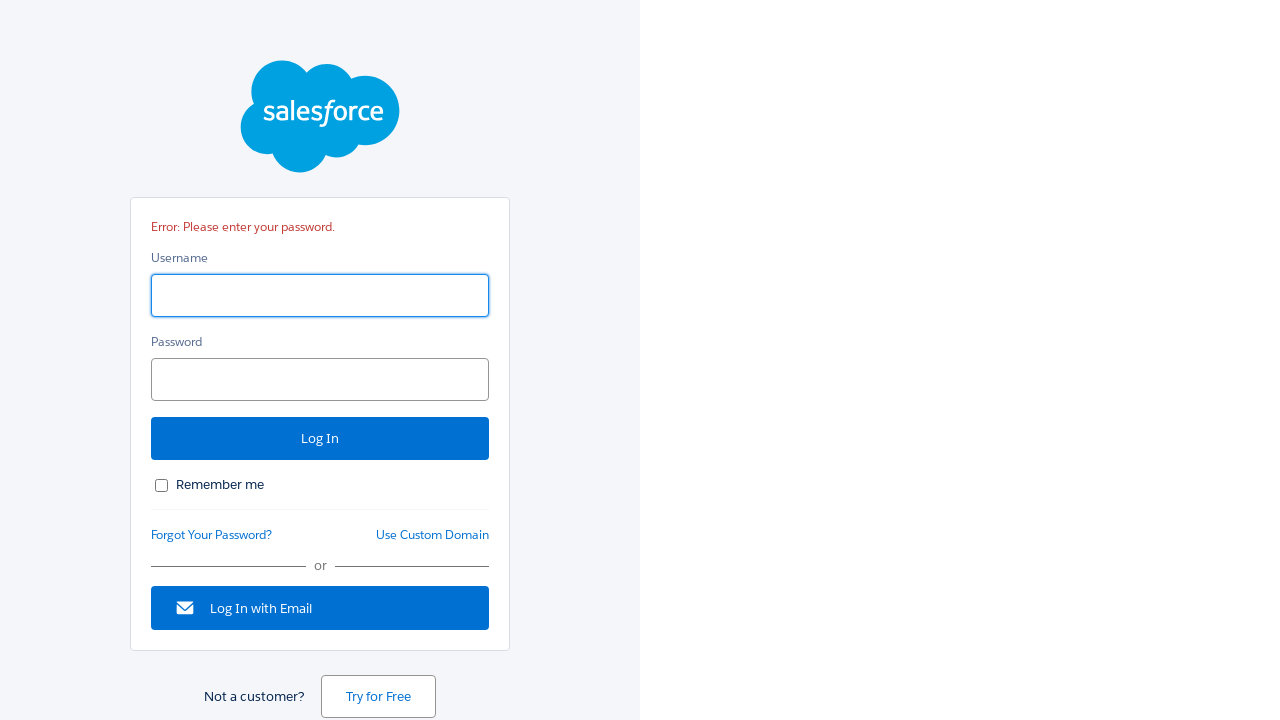

Retrieved error message color: rgb(194, 57, 52)
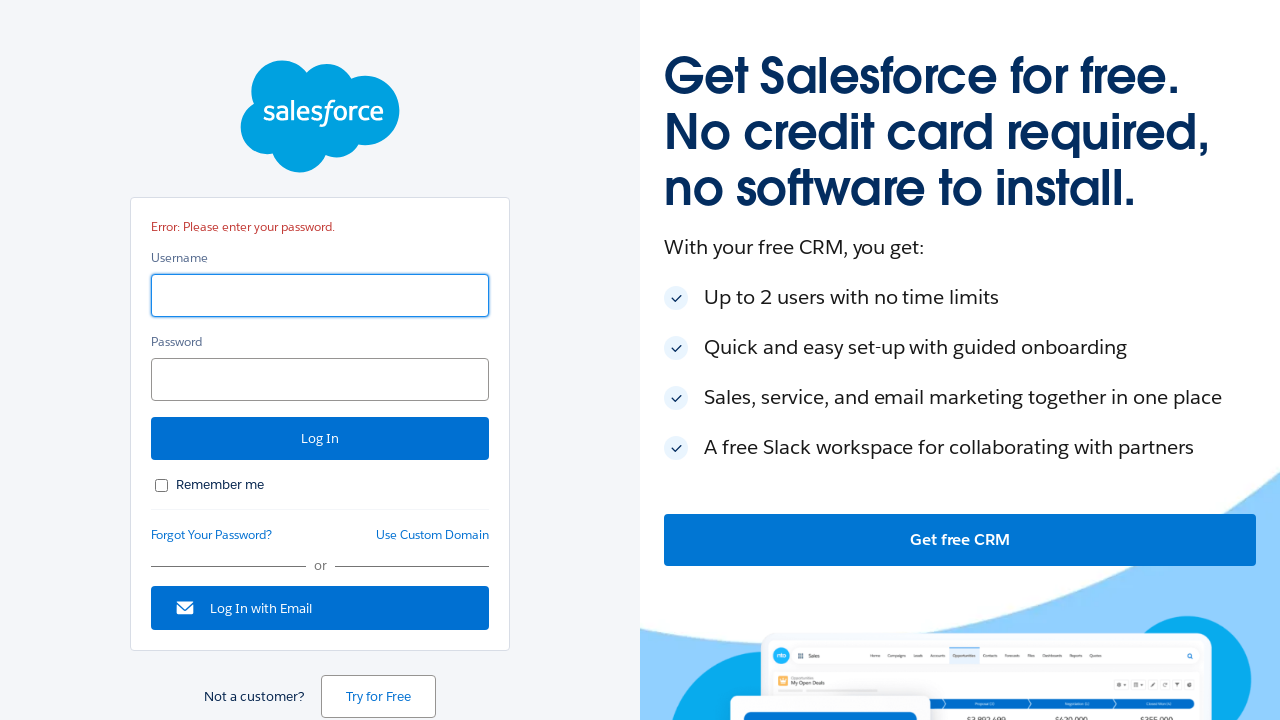

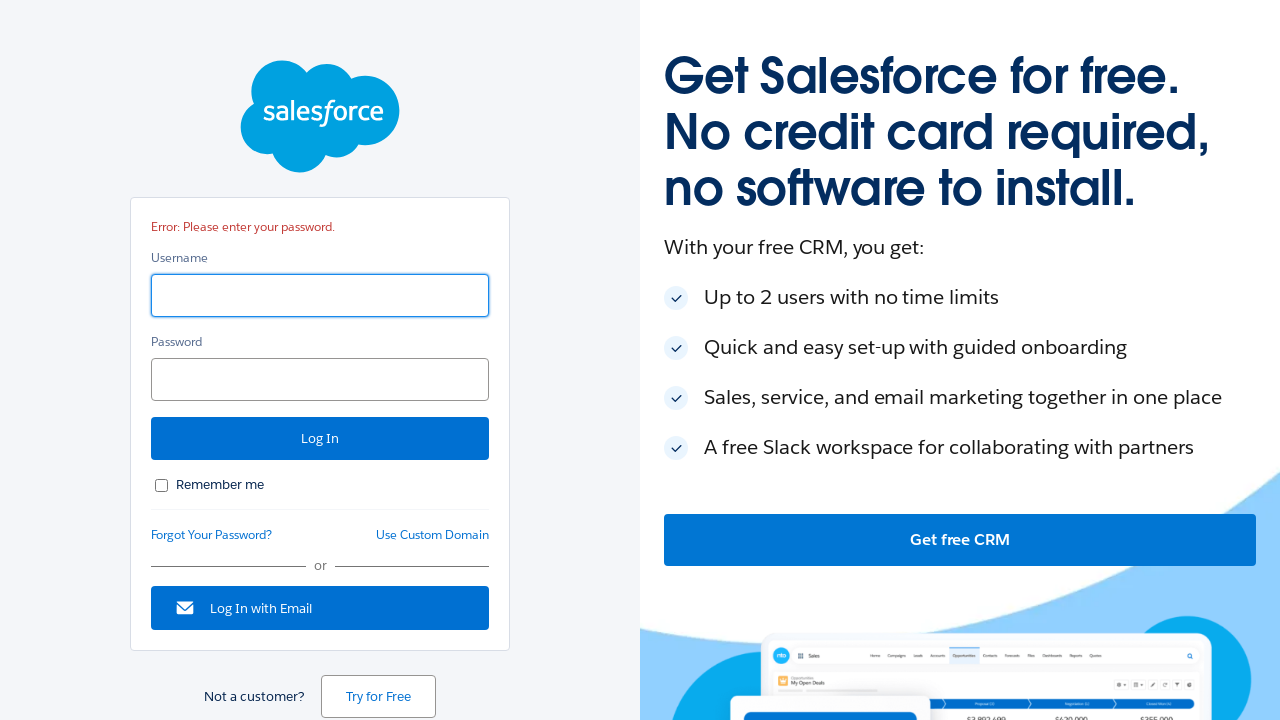